Tests login form validation when password is missing by filling username, entering then clearing password, clicking login, and verifying the "Password is required" error message appears

Starting URL: https://www.saucedemo.com/

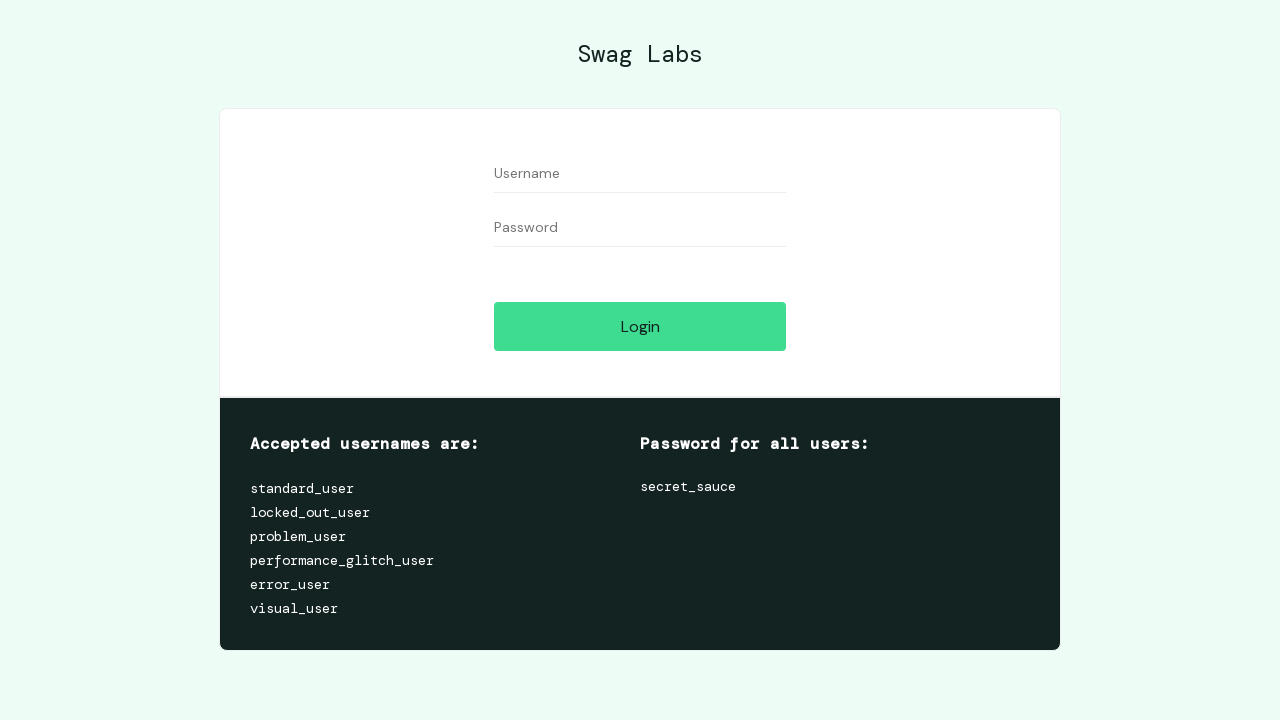

Filled username field with 'testuser456' on input[data-test='username']
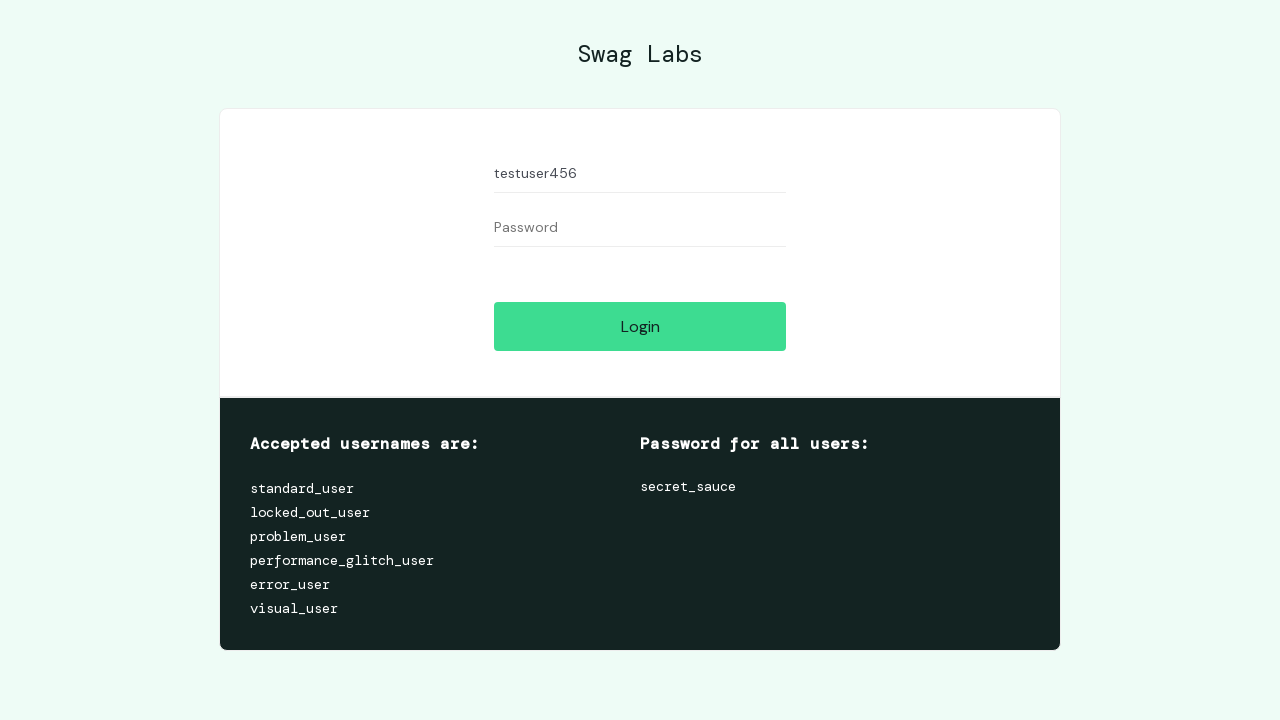

Filled password field with 'temppassword' on input[data-test='password']
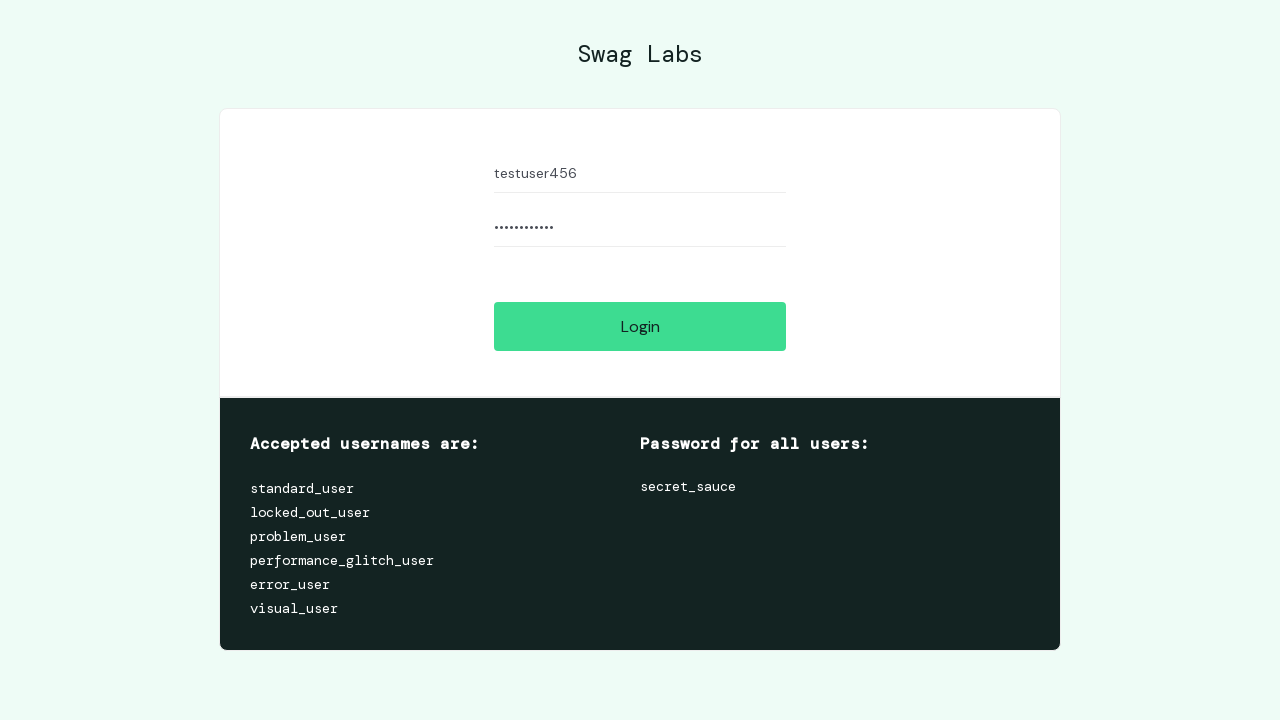

Cleared password field on input[data-test='password']
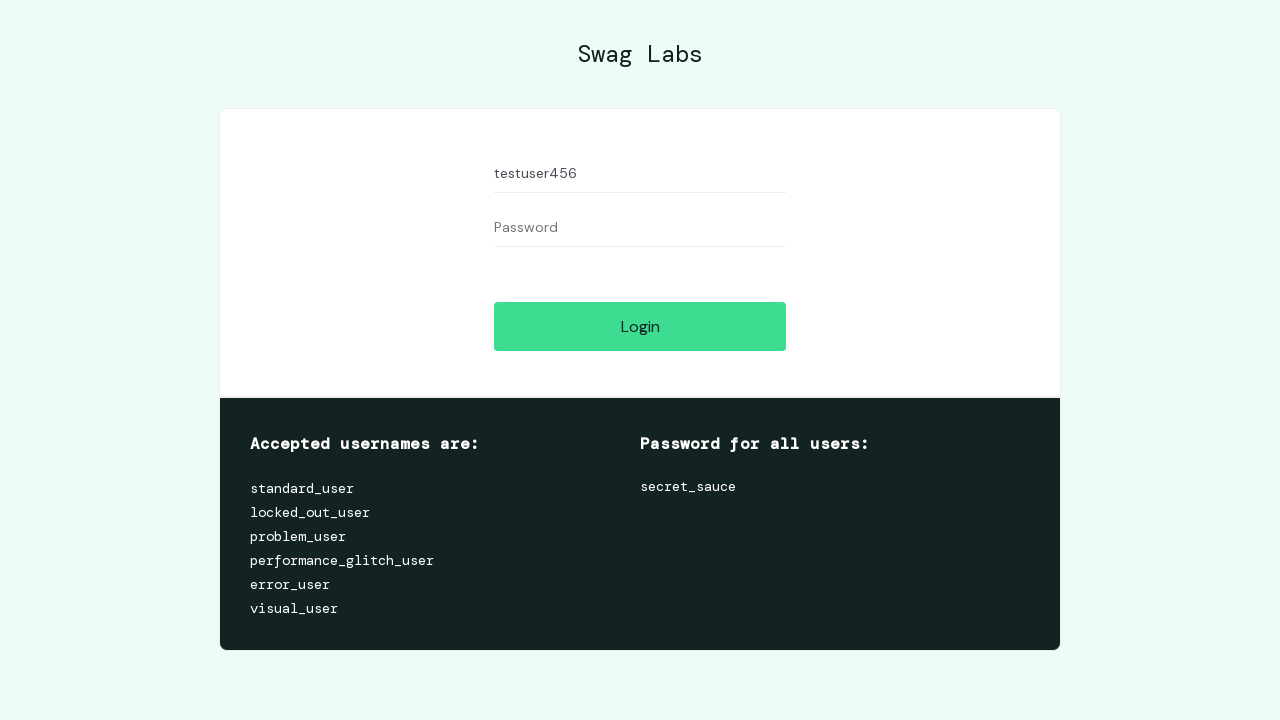

Clicked login button at (640, 326) on input[data-test='login-button']
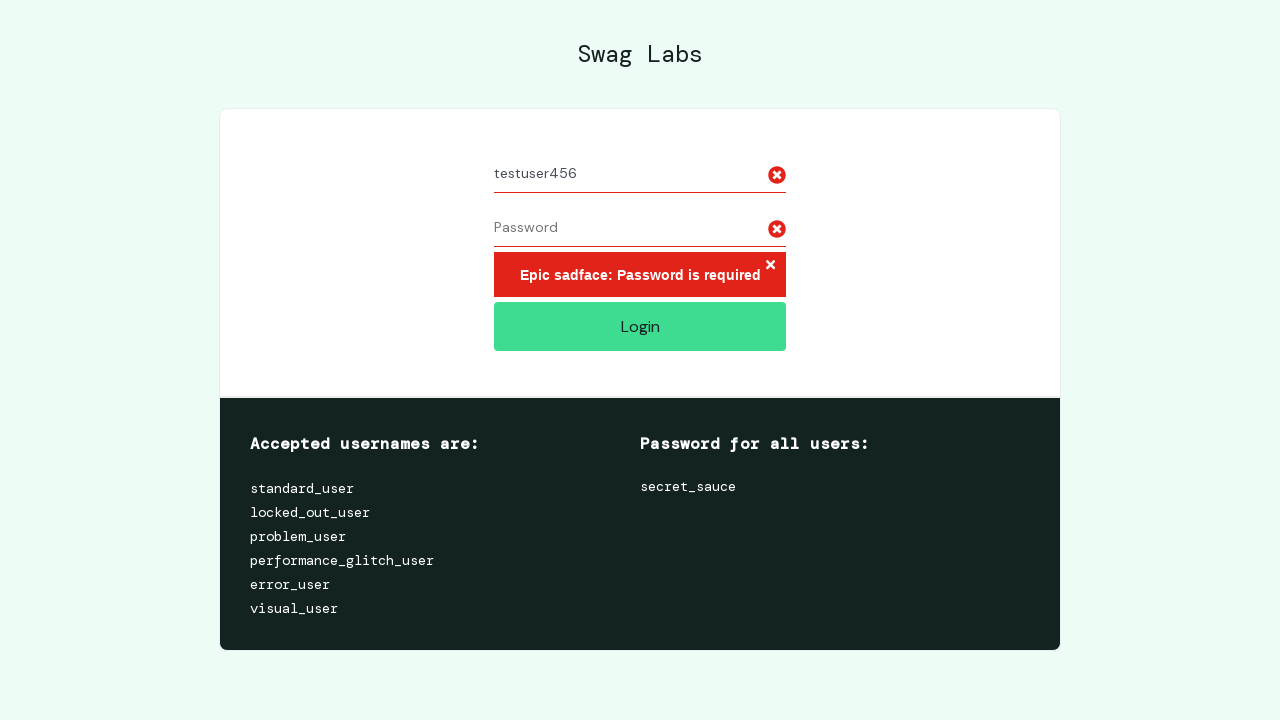

Error message element appeared
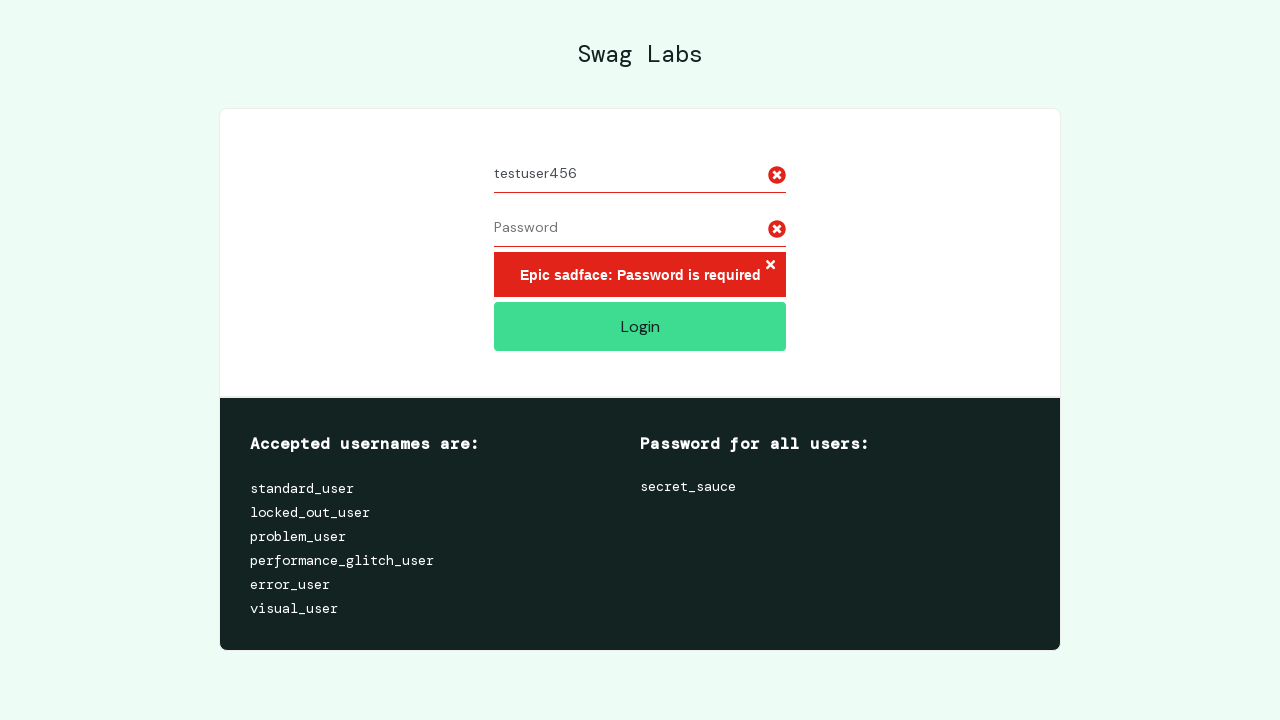

Located error message element
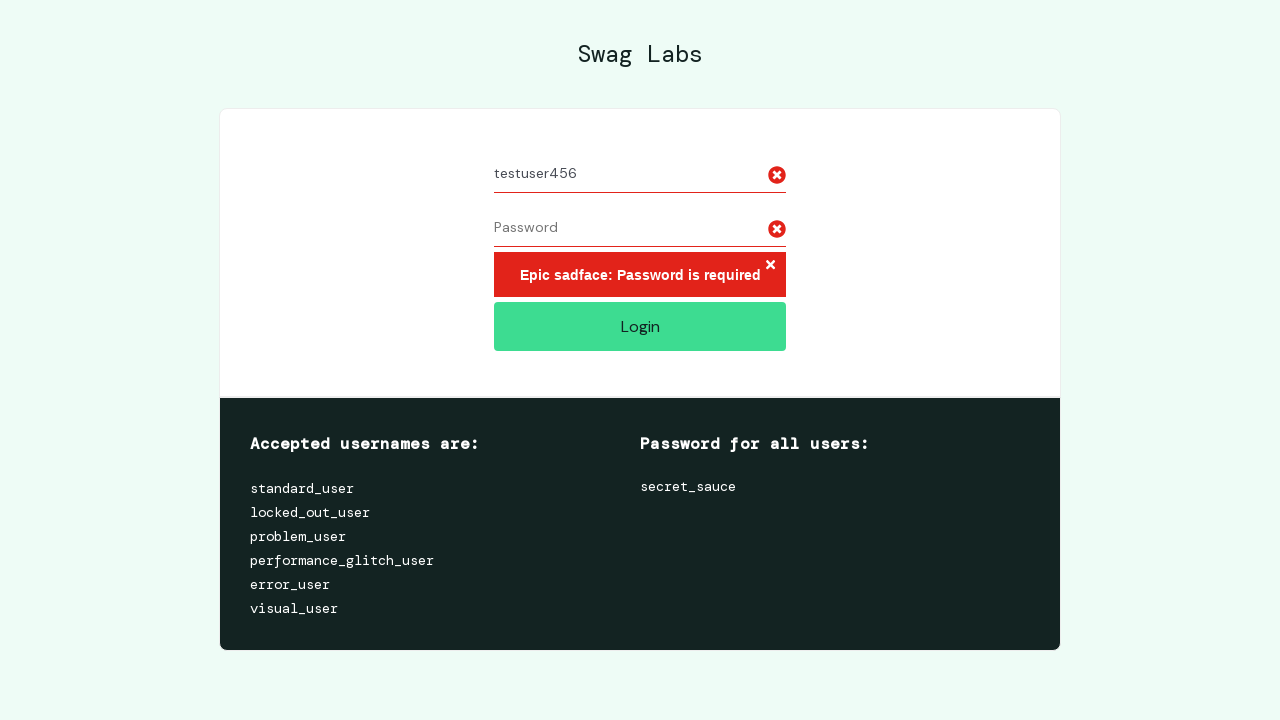

Verified 'Password is required' error message is displayed
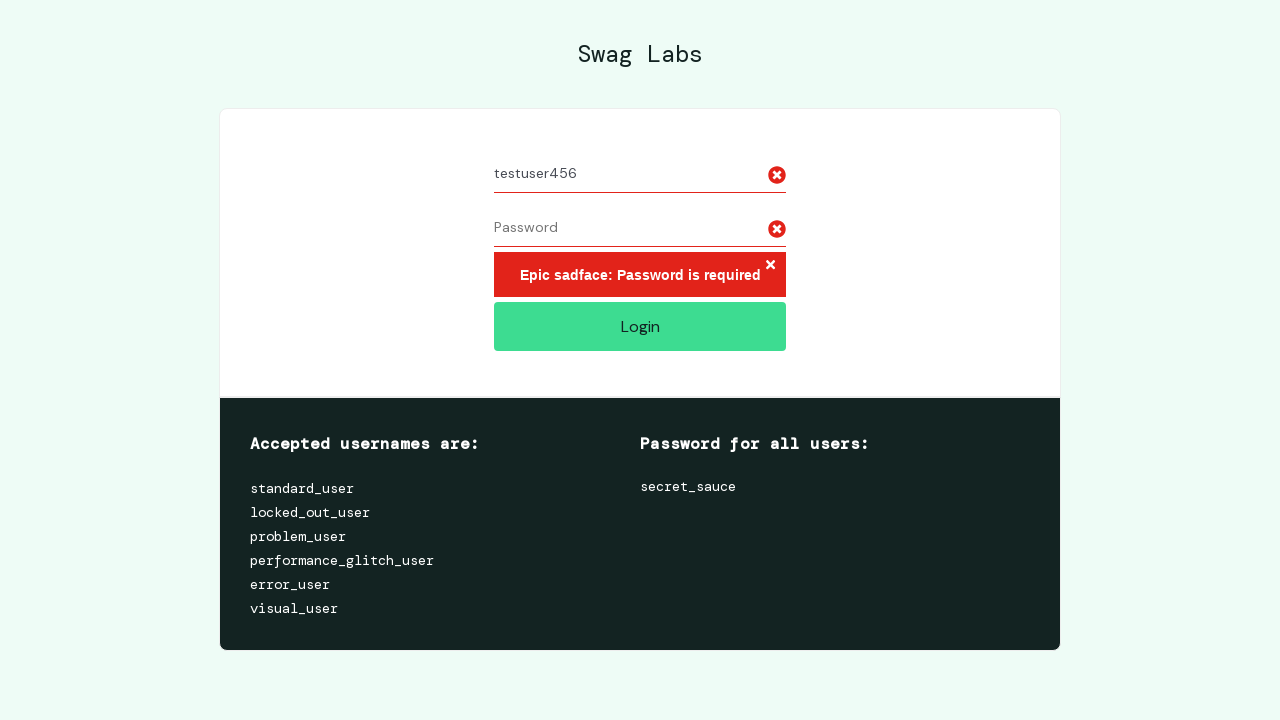

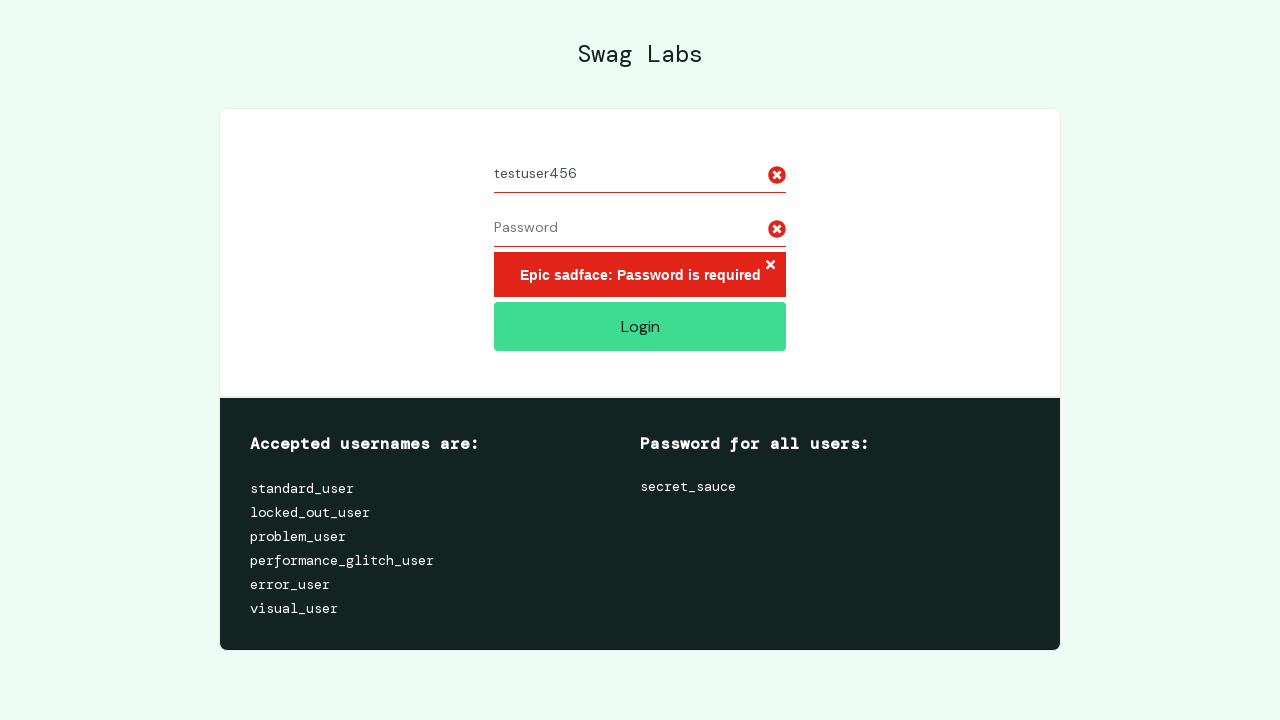